Solves a math challenge by calculating a value, entering it into an input field, and selecting checkboxes before submitting

Starting URL: https://suninjuly.github.io/math.html

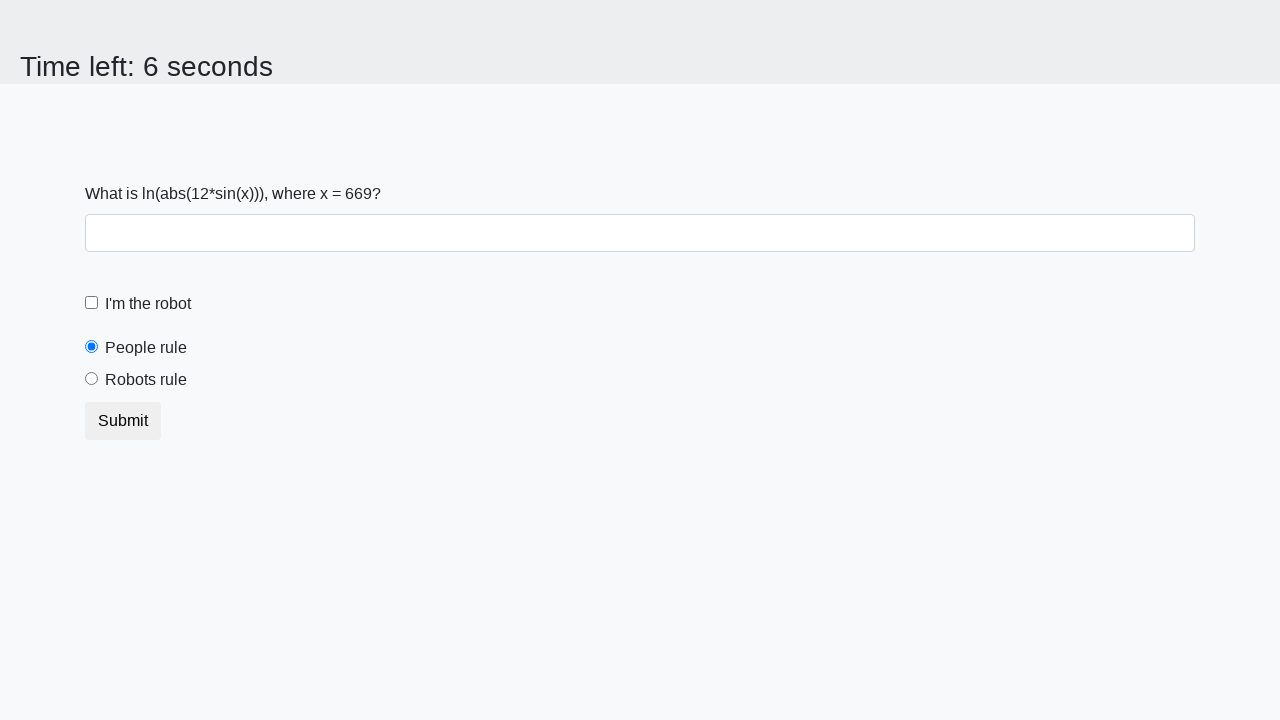

Extracted math challenge input value from page
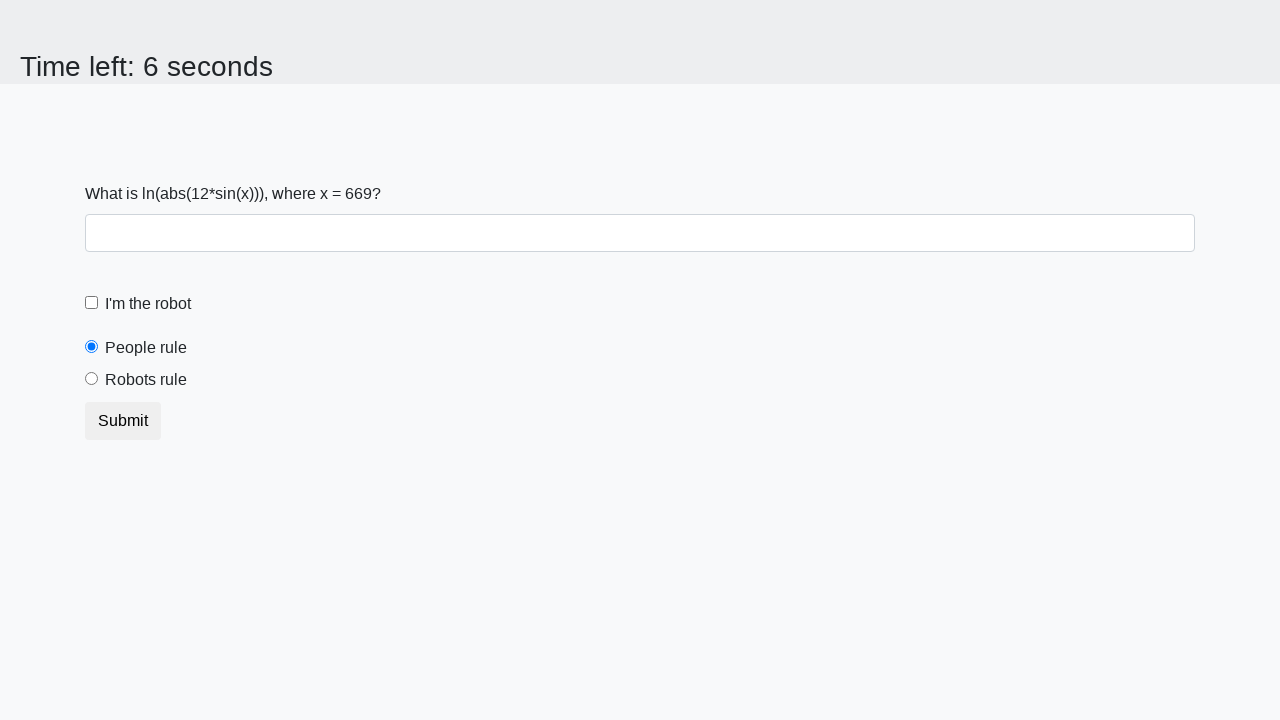

Calculated answer using math formula: log(abs(12*sin(669)))
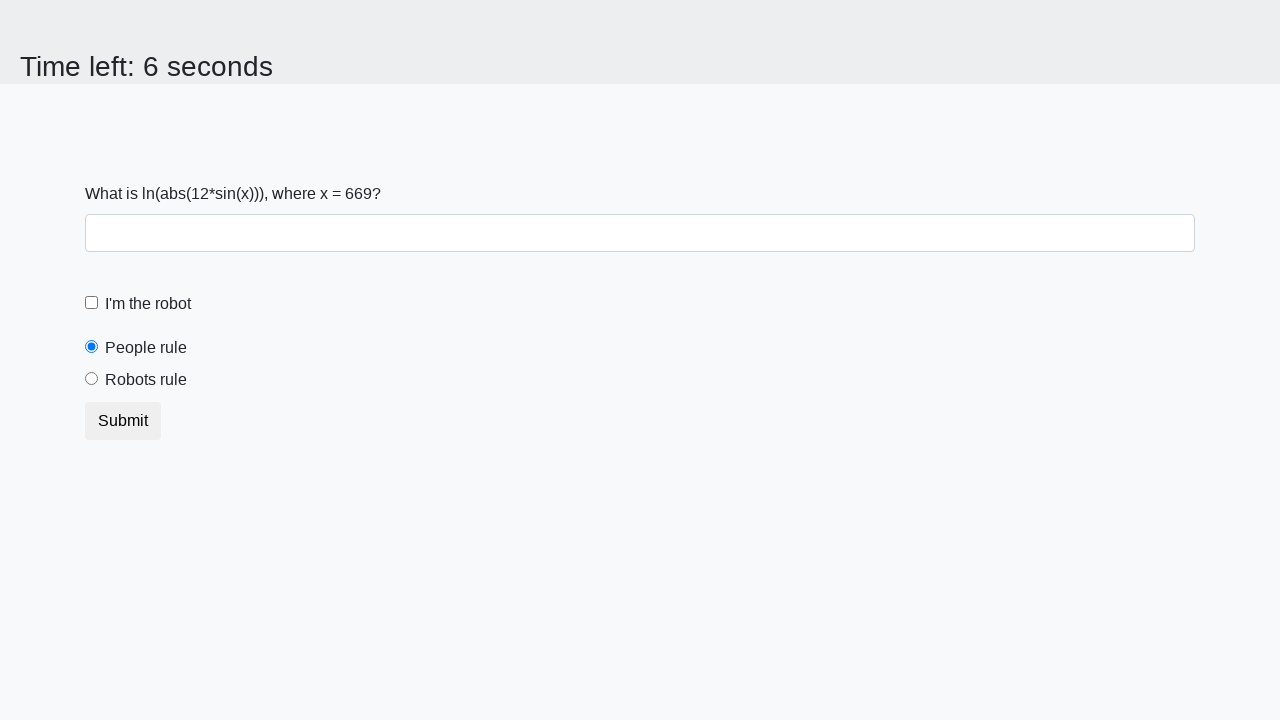

Entered calculated answer '0.6433042640236025' into input field on //input[@id='answer']
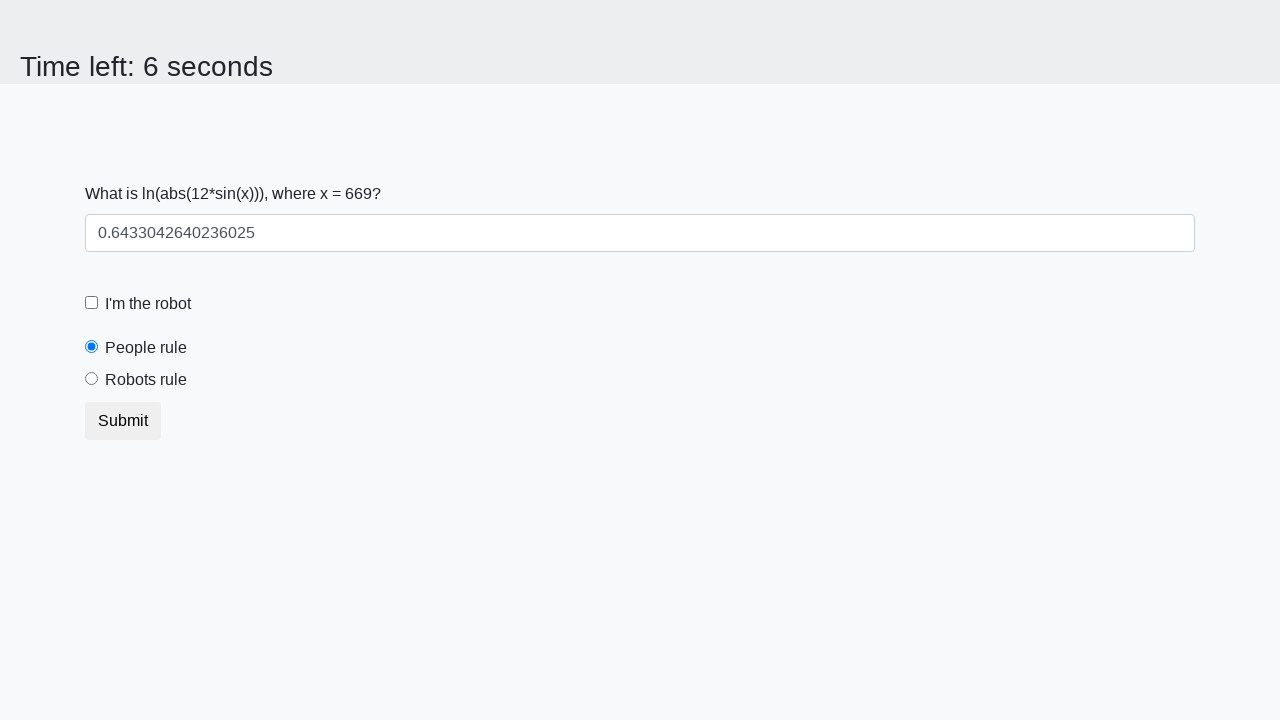

Clicked robot checkbox at (92, 303) on xpath=//input[@id='robotCheckbox']
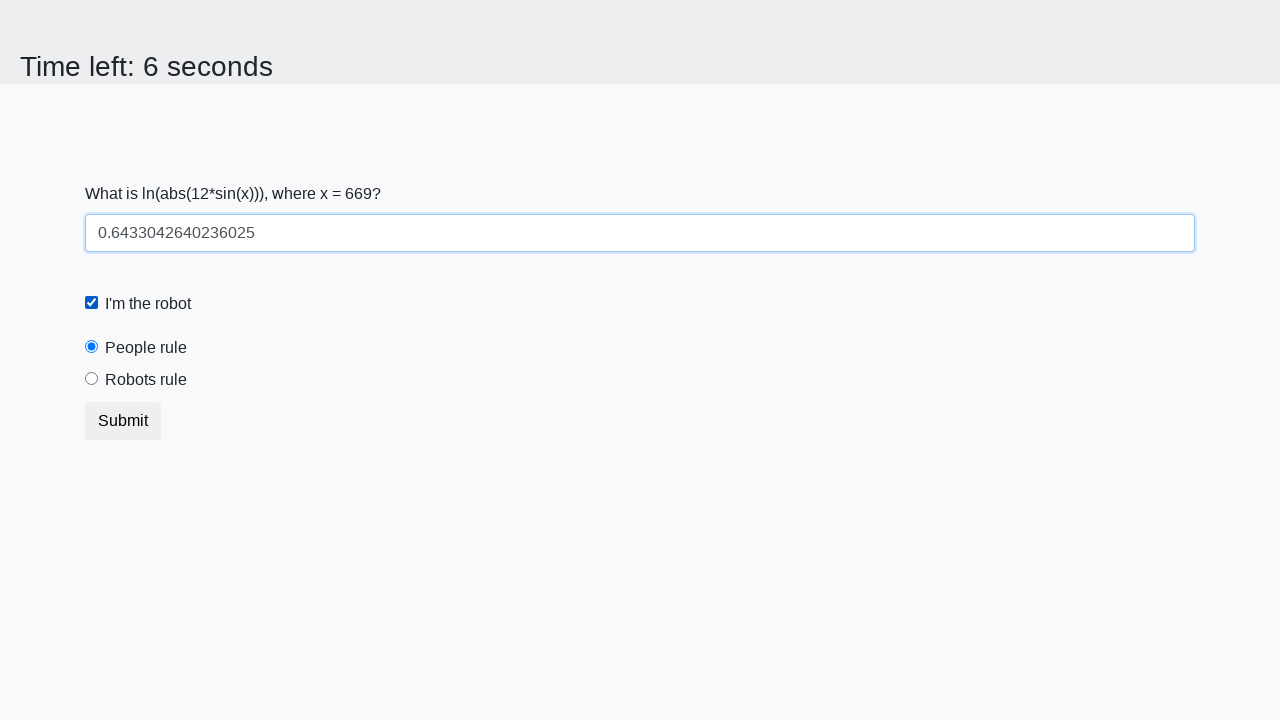

Selected 'robots rule' radio button at (92, 379) on xpath=//input[@id='robotsRule']
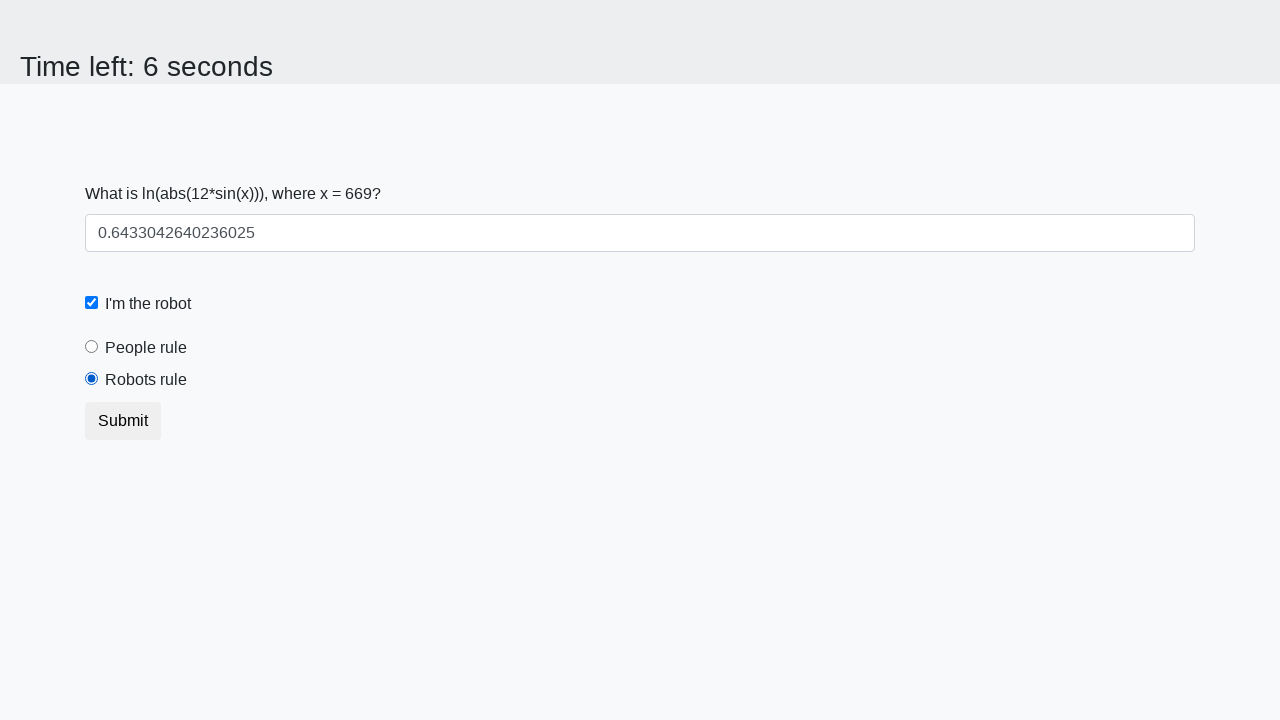

Clicked submit button to submit the form at (123, 421) on xpath=//button[@class='btn btn-default']
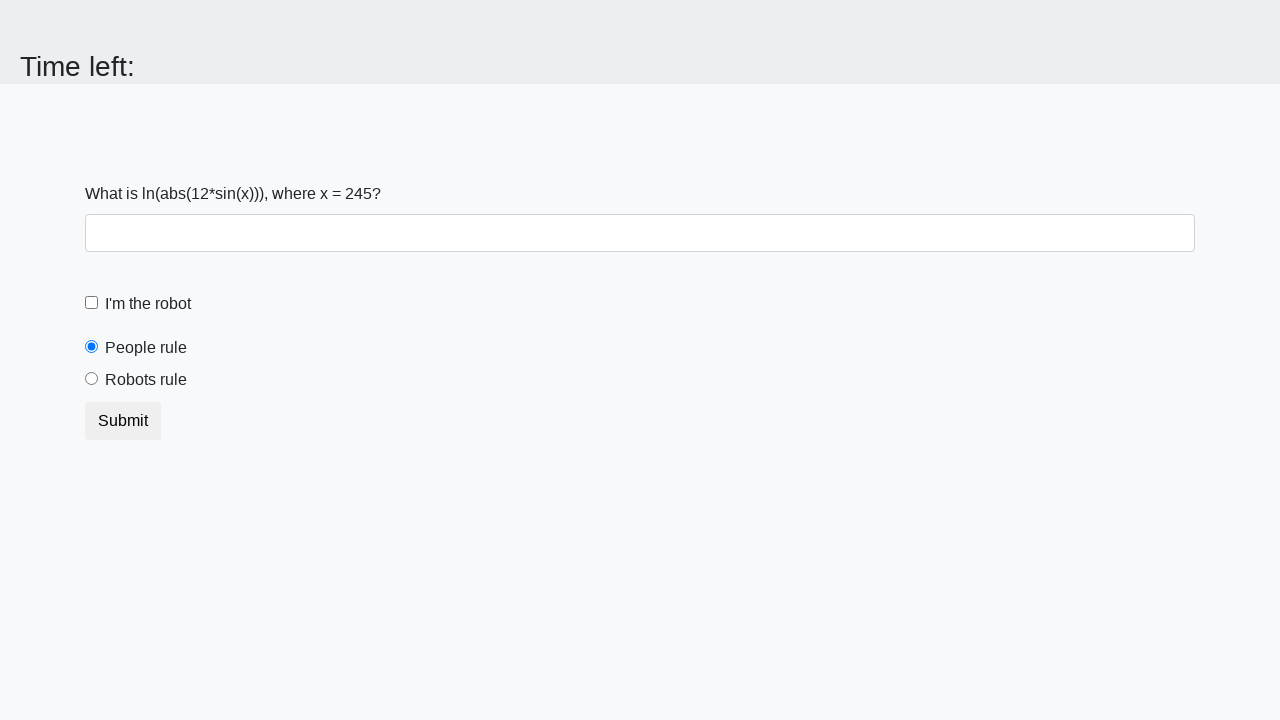

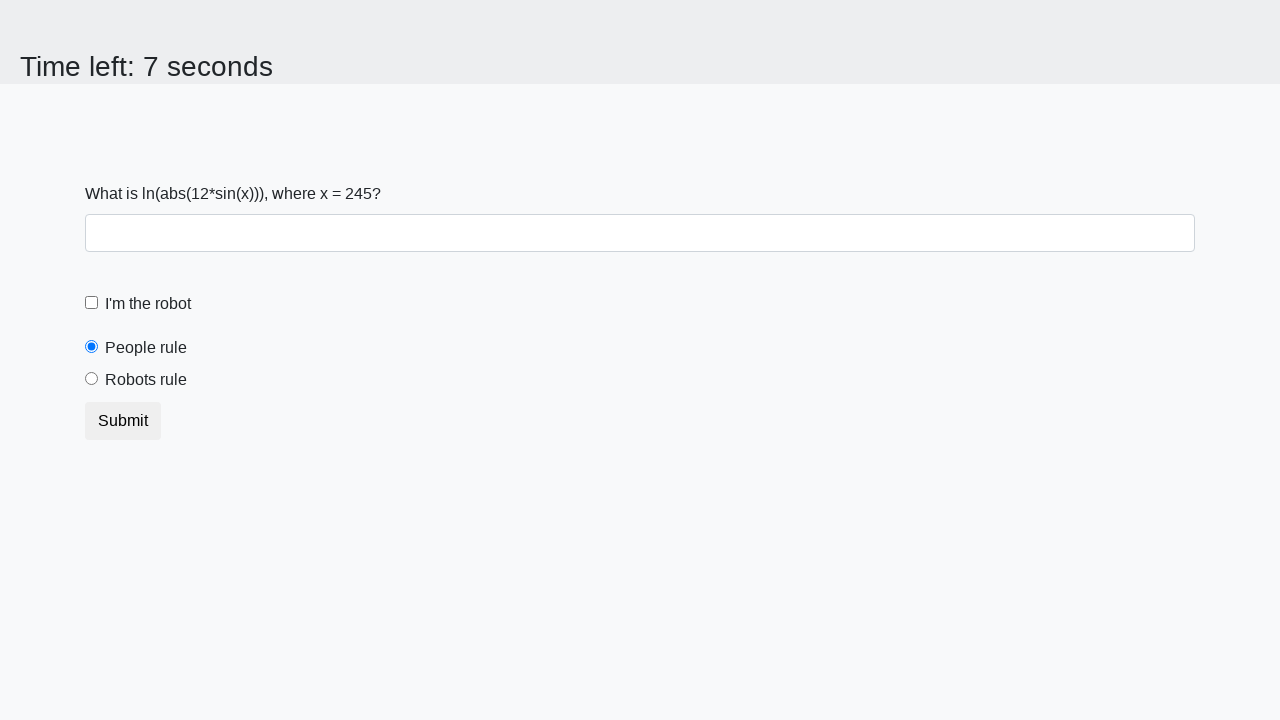